Tests XPath locator strategies by navigating to a practice page and locating buttons using parent-child and sibling relationships

Starting URL: https://rahulshettyacademy.com/AutomationPractice/

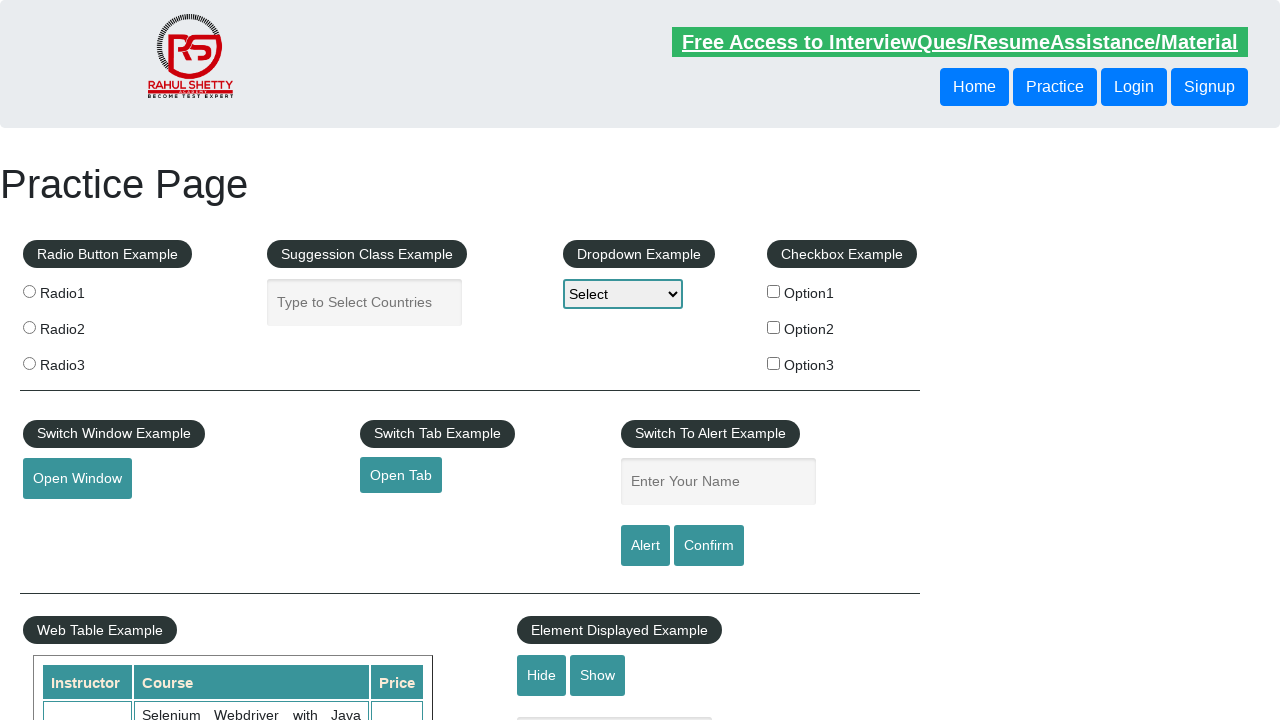

Navigated to AutomationPractice page
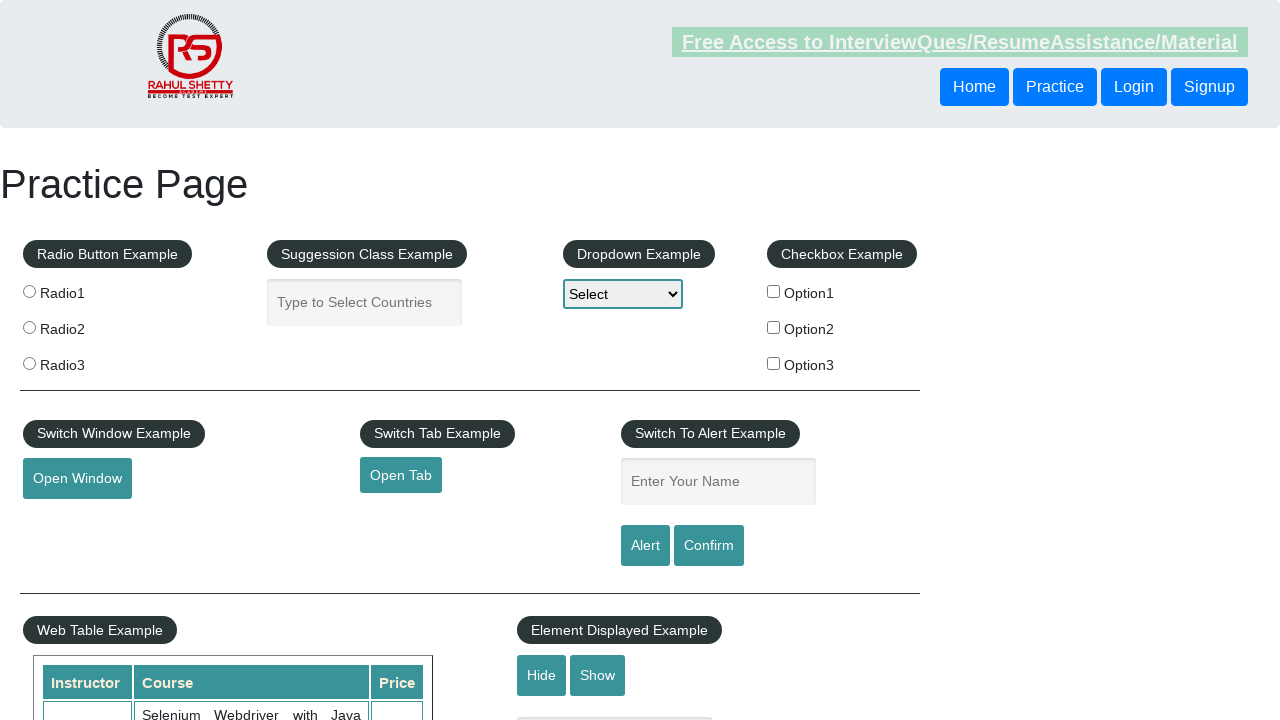

Located button using following-sibling XPath strategy
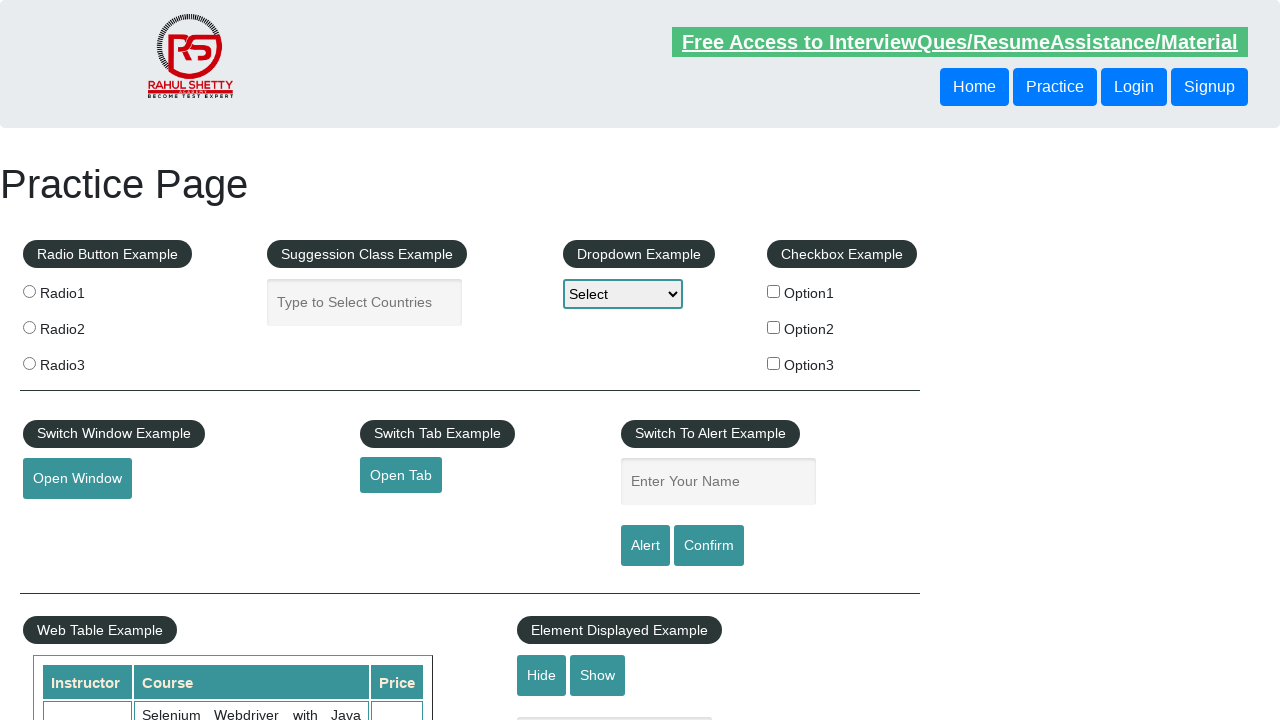

Verified sibling button is visible
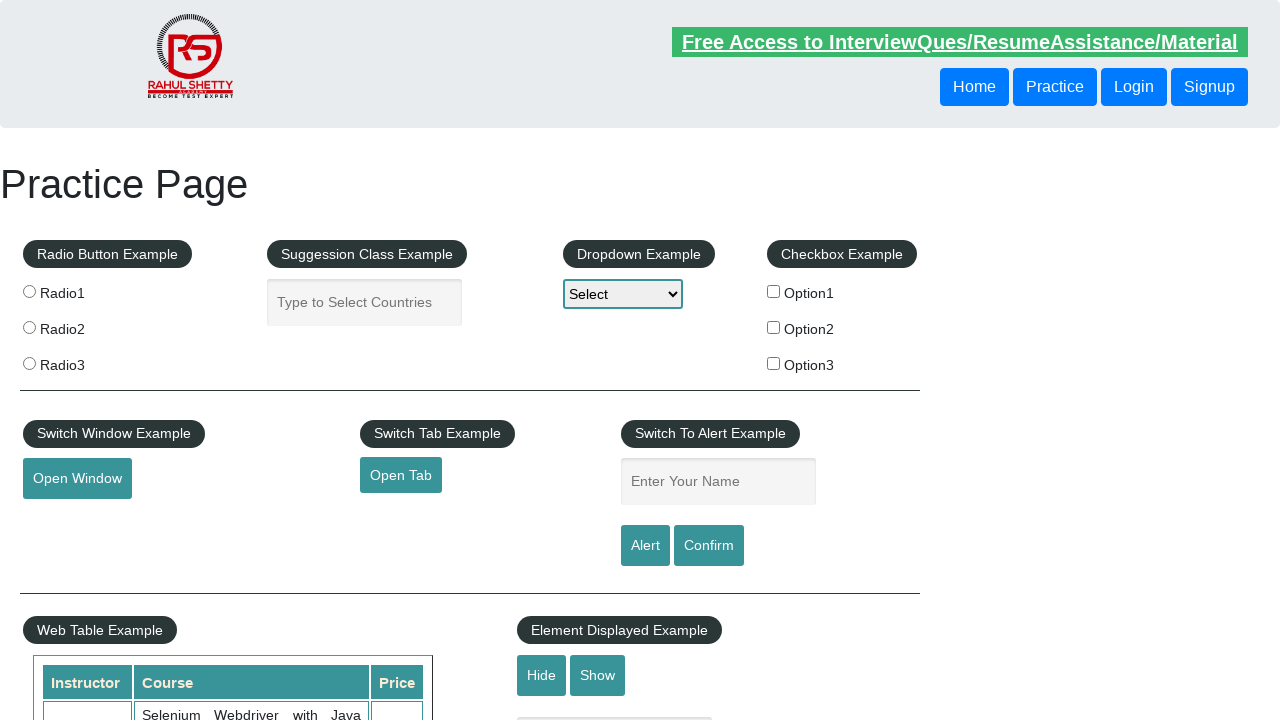

Located button using parent-child XPath strategy
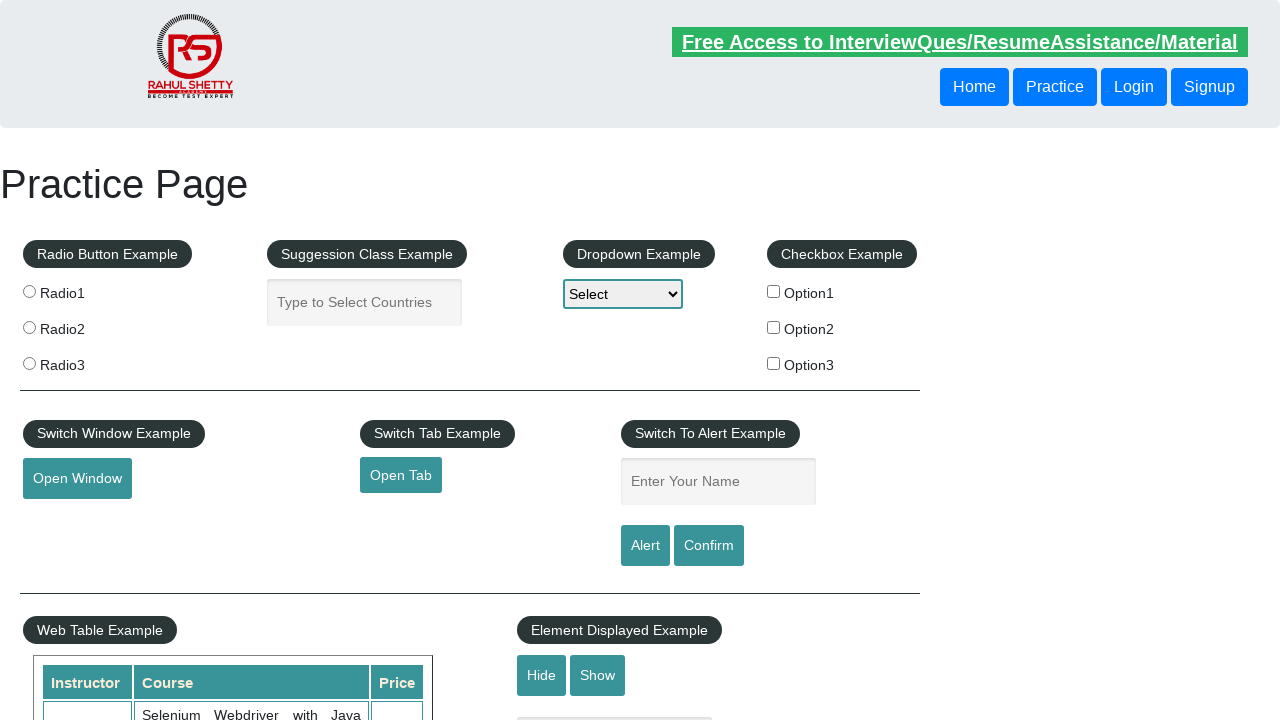

Verified parent-child button is visible
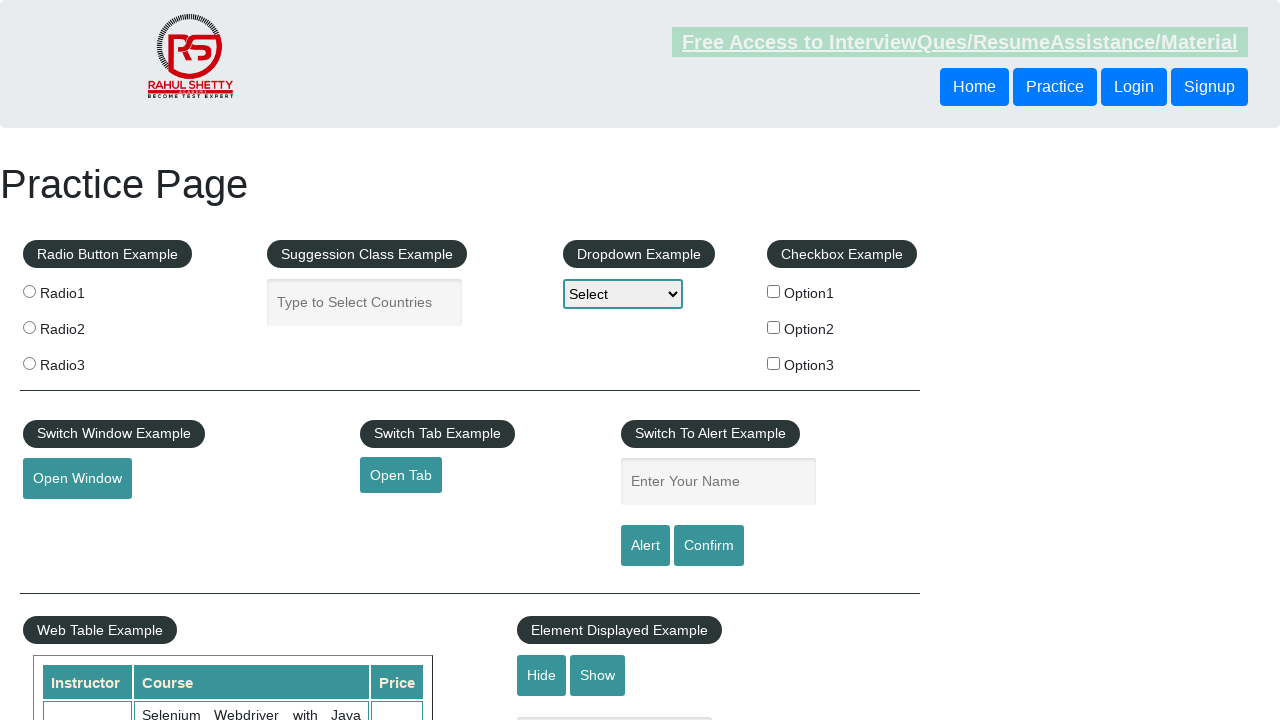

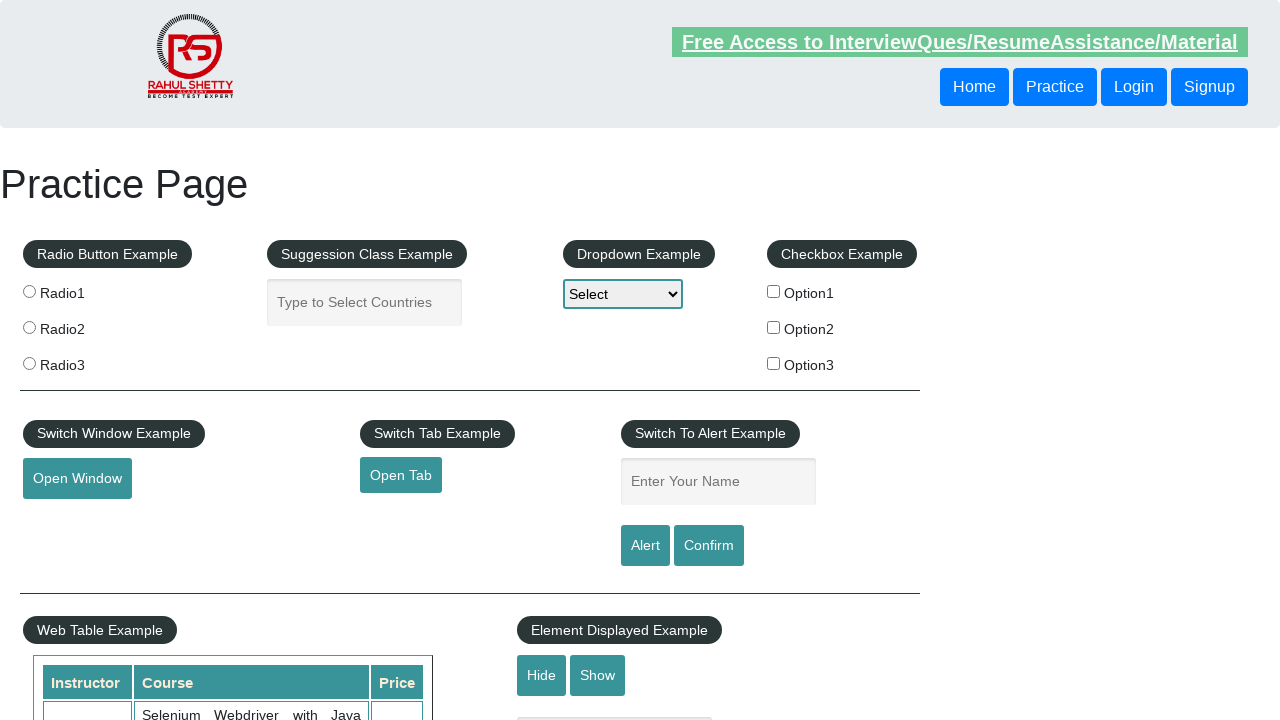